Tests that edits are cancelled when pressing Escape key

Starting URL: https://demo.playwright.dev/todomvc

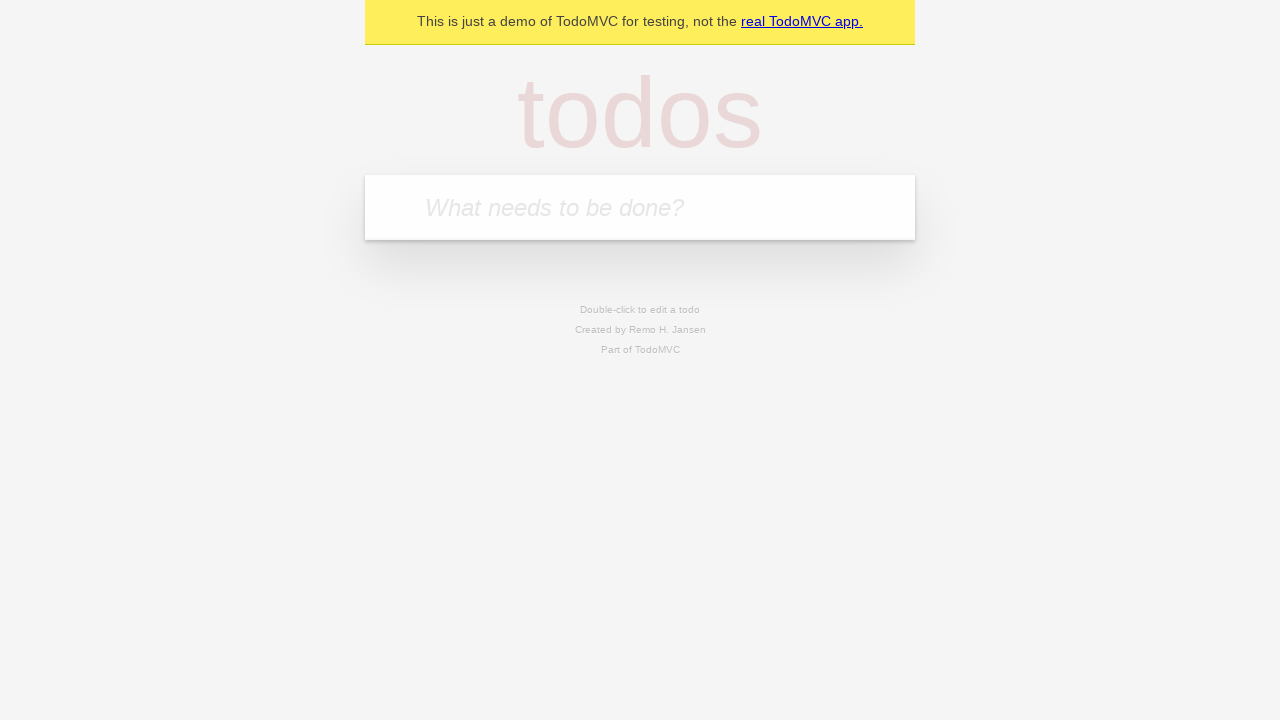

Located new todo input field
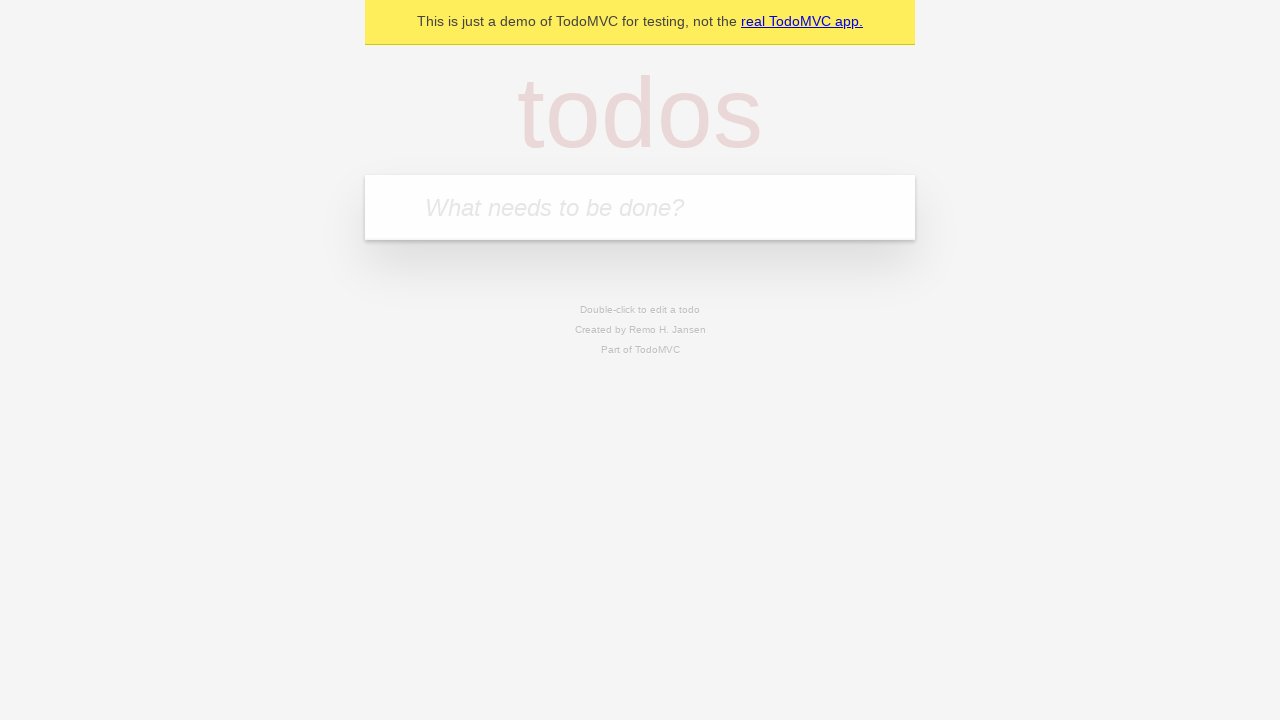

Filled first todo: 'buy some cheese' on internal:attr=[placeholder="What needs to be done?"i]
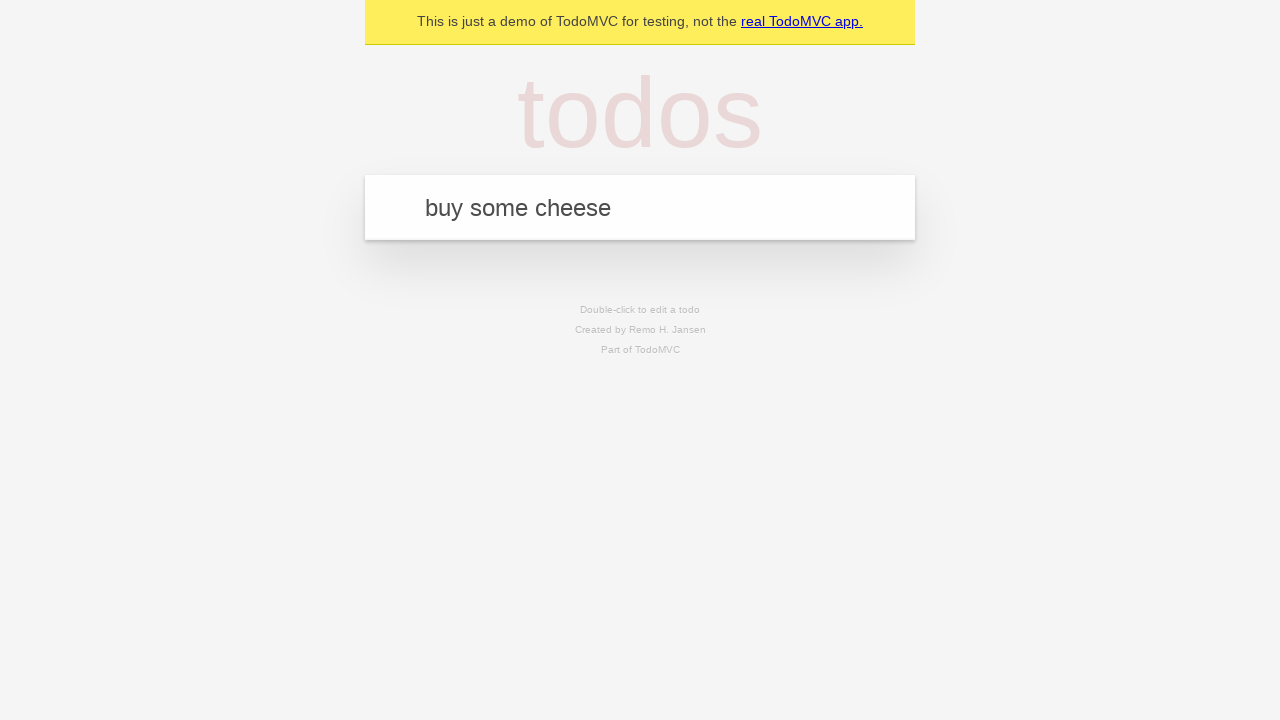

Pressed Enter to create first todo on internal:attr=[placeholder="What needs to be done?"i]
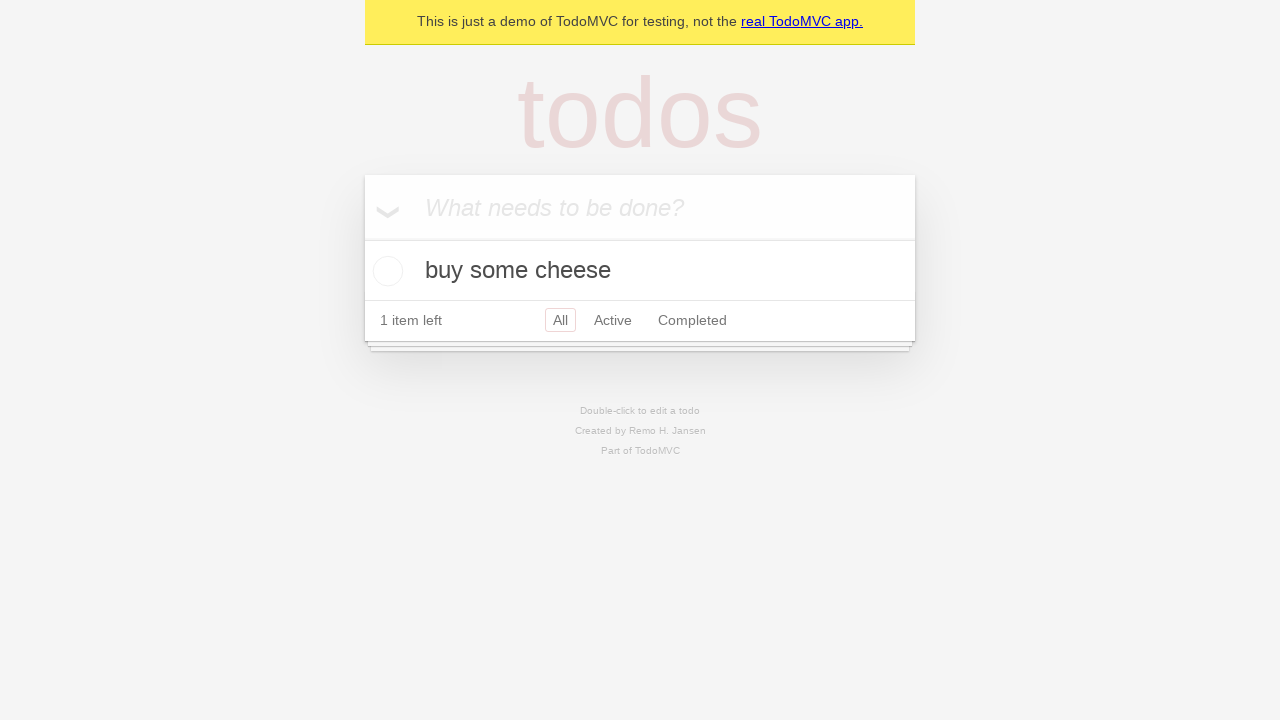

Filled second todo: 'feed the cat' on internal:attr=[placeholder="What needs to be done?"i]
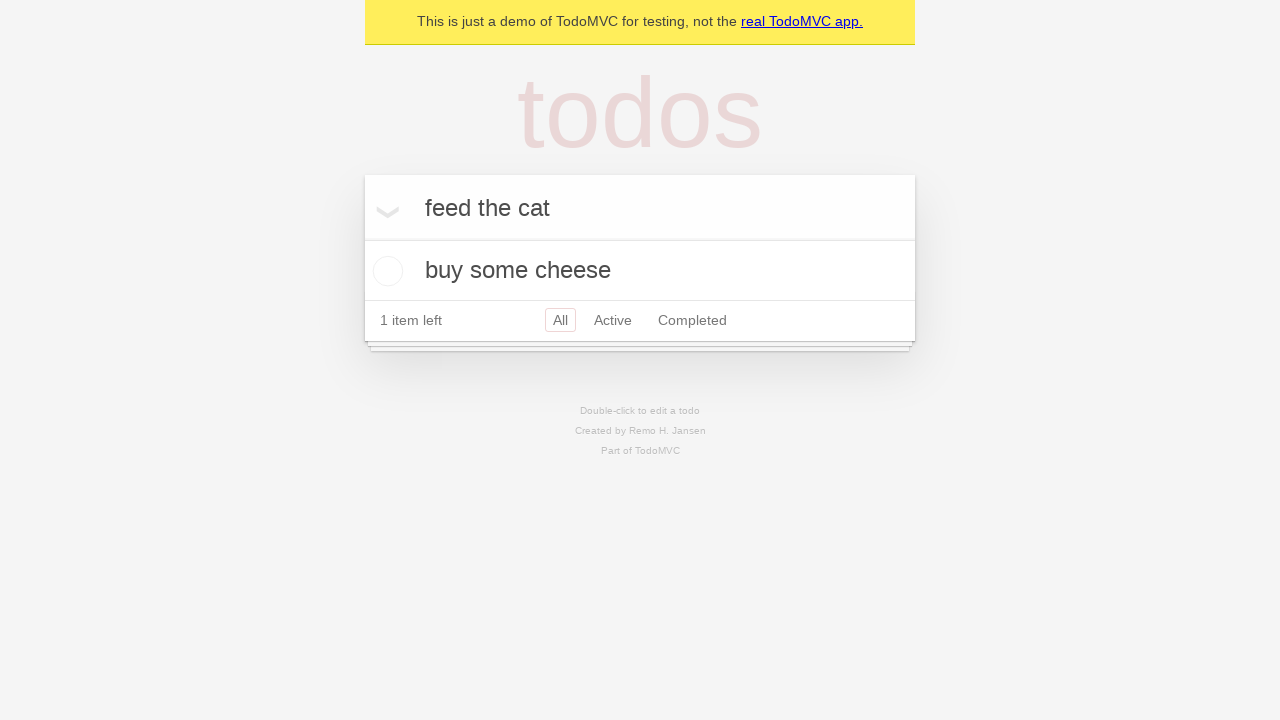

Pressed Enter to create second todo on internal:attr=[placeholder="What needs to be done?"i]
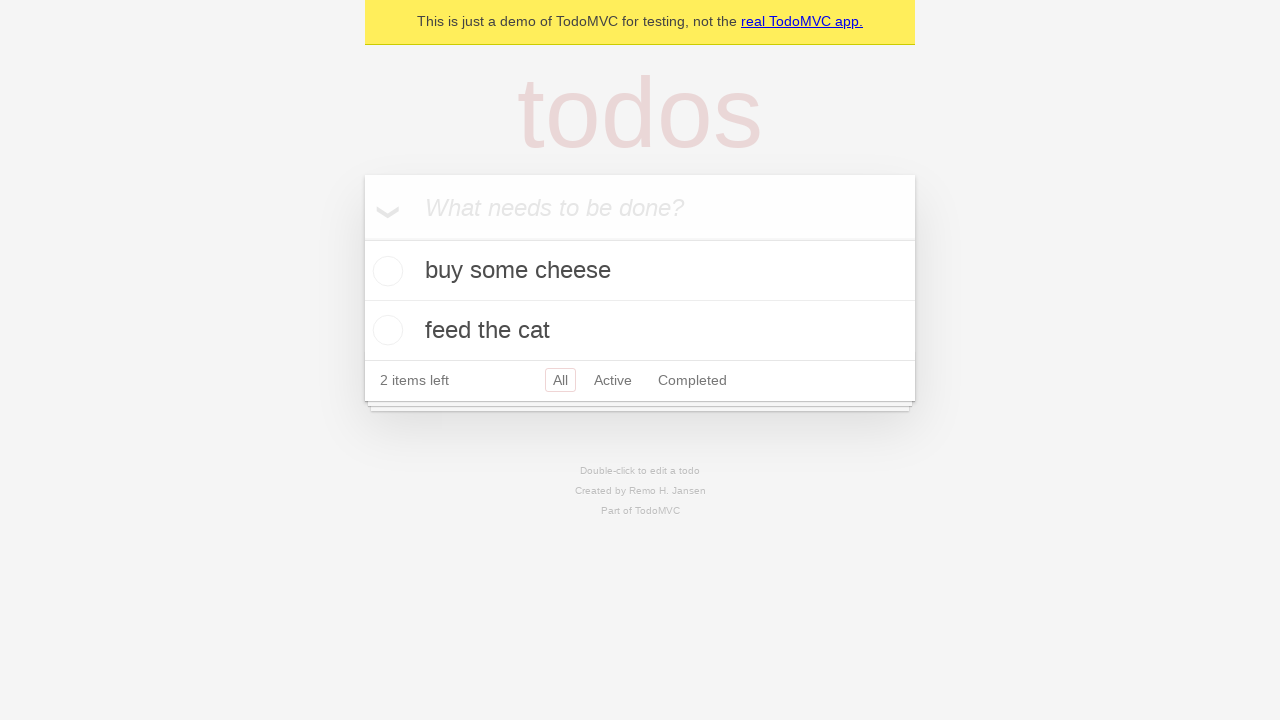

Filled third todo: 'book a doctors appointment' on internal:attr=[placeholder="What needs to be done?"i]
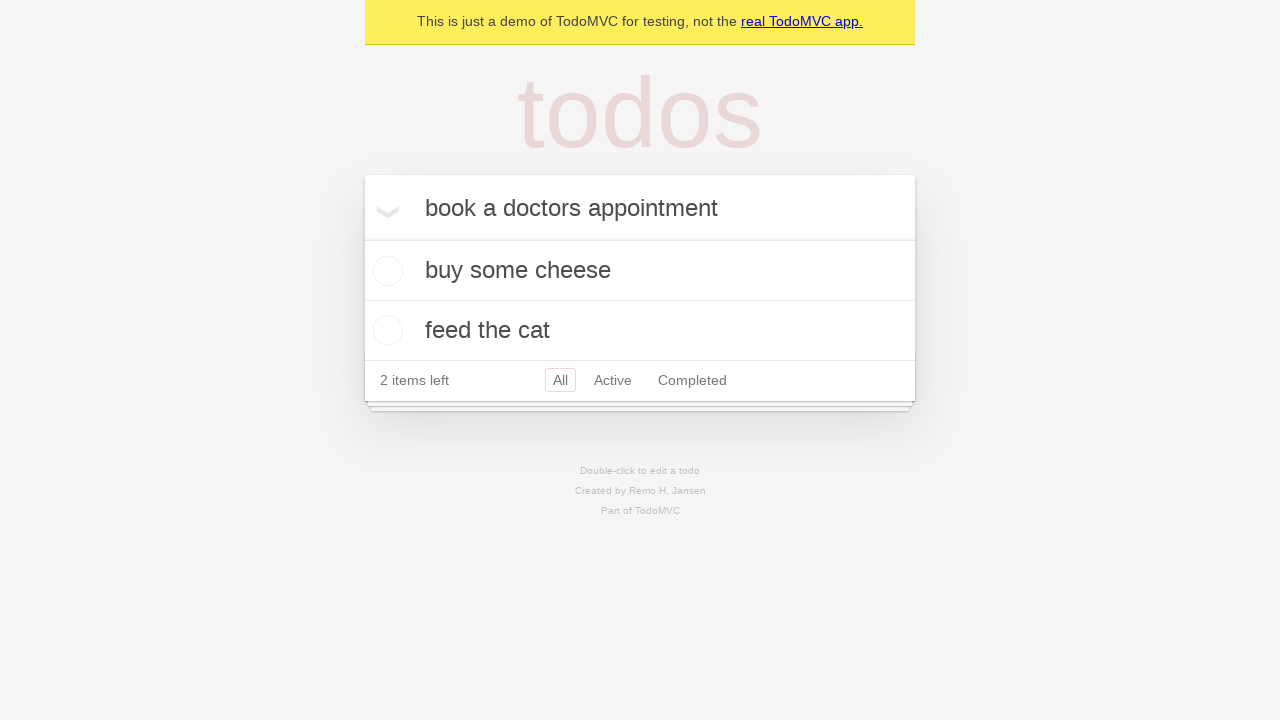

Pressed Enter to create third todo on internal:attr=[placeholder="What needs to be done?"i]
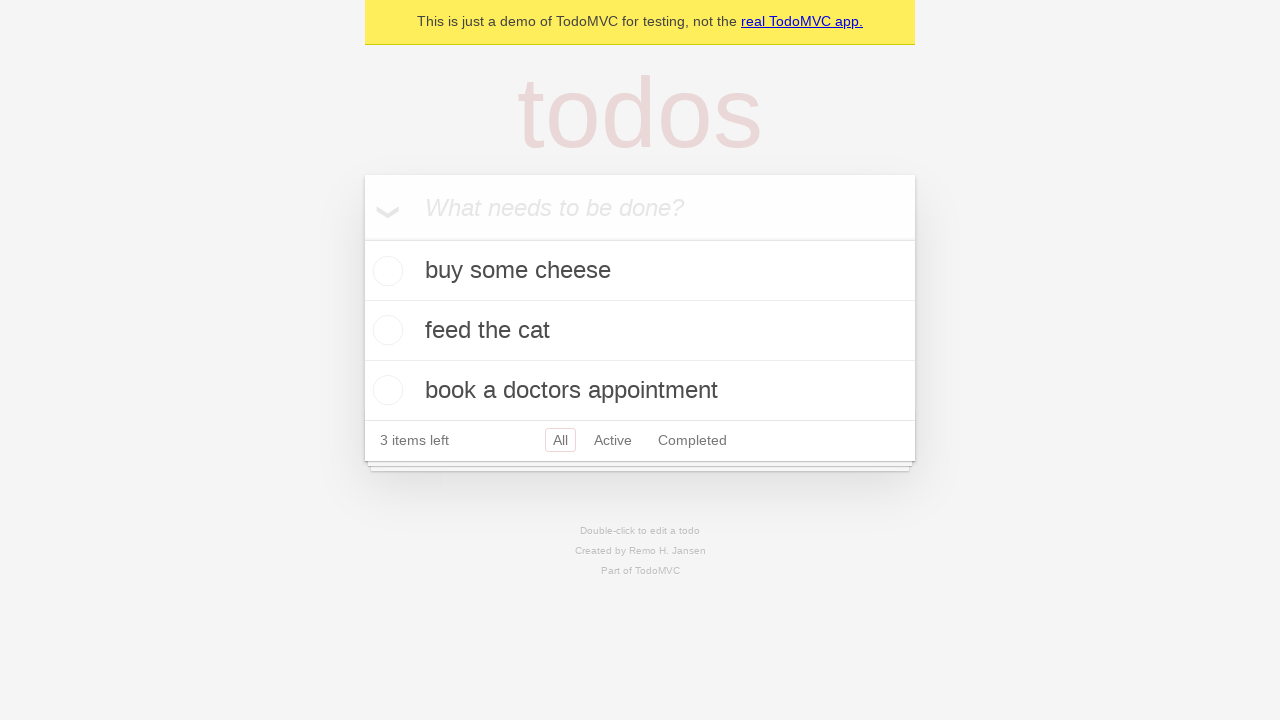

Located all todo items
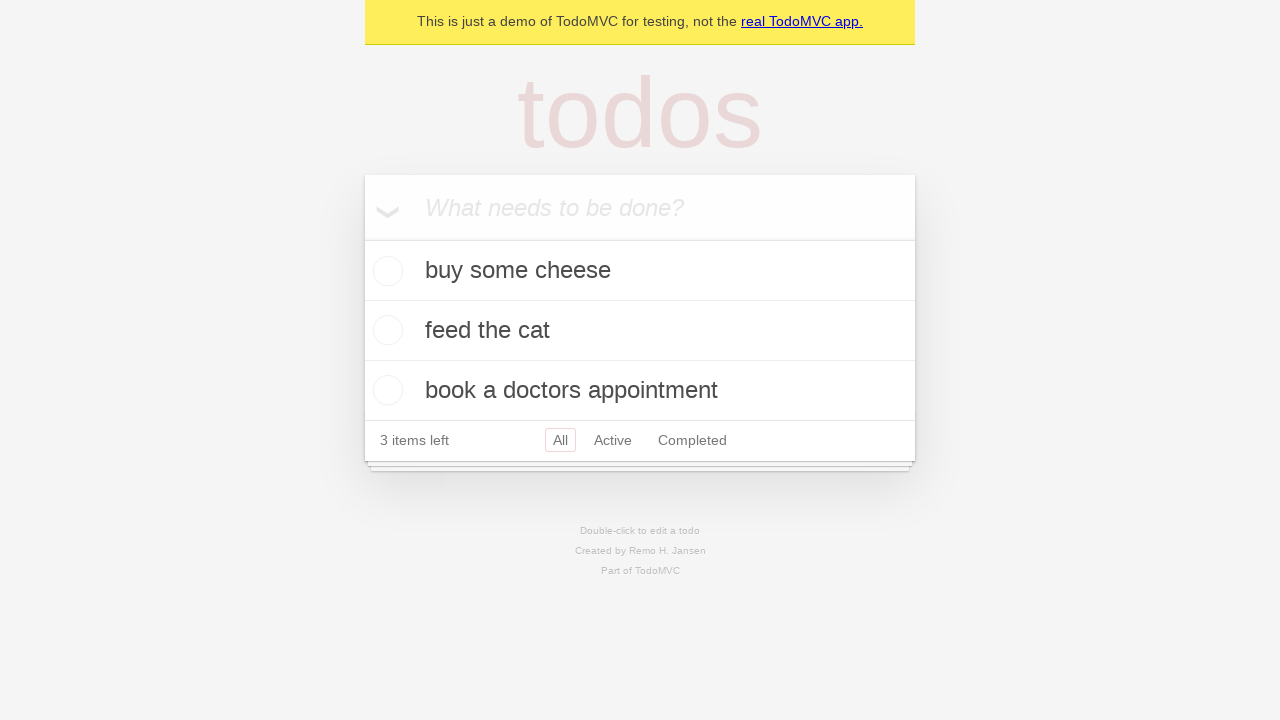

Double-clicked second todo to enter edit mode at (640, 331) on internal:testid=[data-testid="todo-item"s] >> nth=1
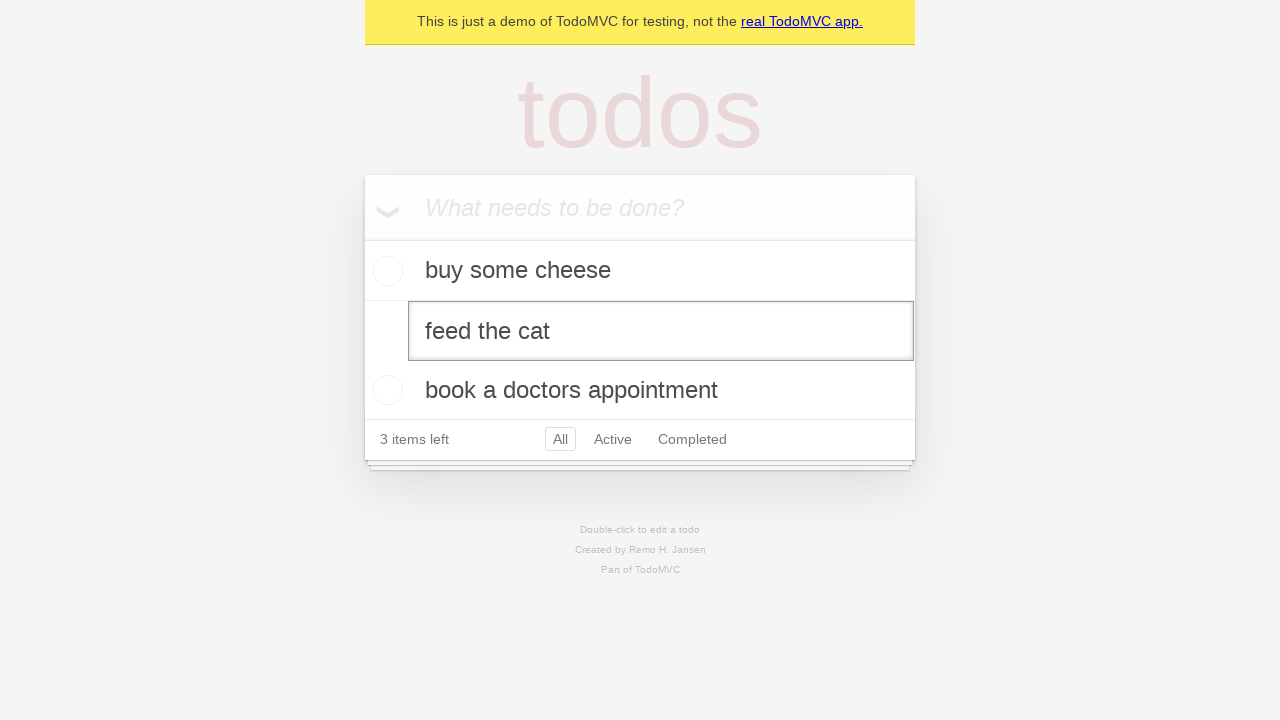

Filled edit field with 'buy some sausages' on internal:testid=[data-testid="todo-item"s] >> nth=1 >> internal:role=textbox[nam
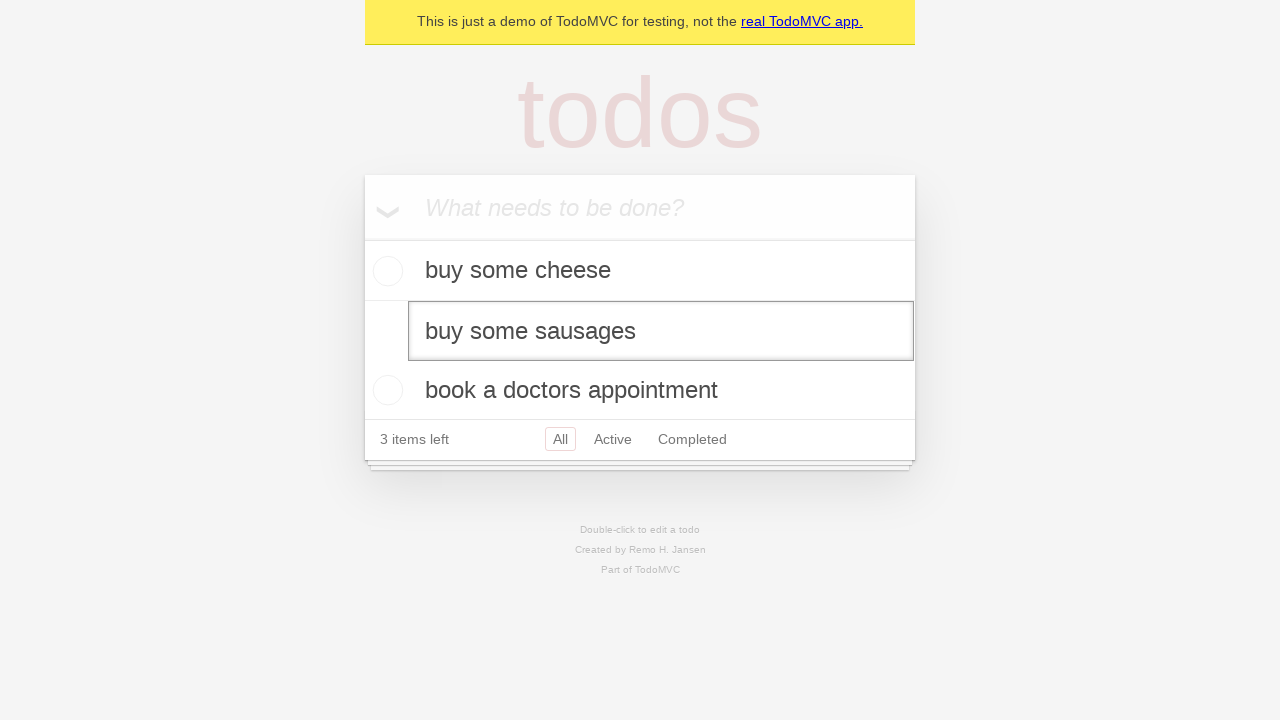

Pressed Escape to cancel edit and verify changes are discarded on internal:testid=[data-testid="todo-item"s] >> nth=1 >> internal:role=textbox[nam
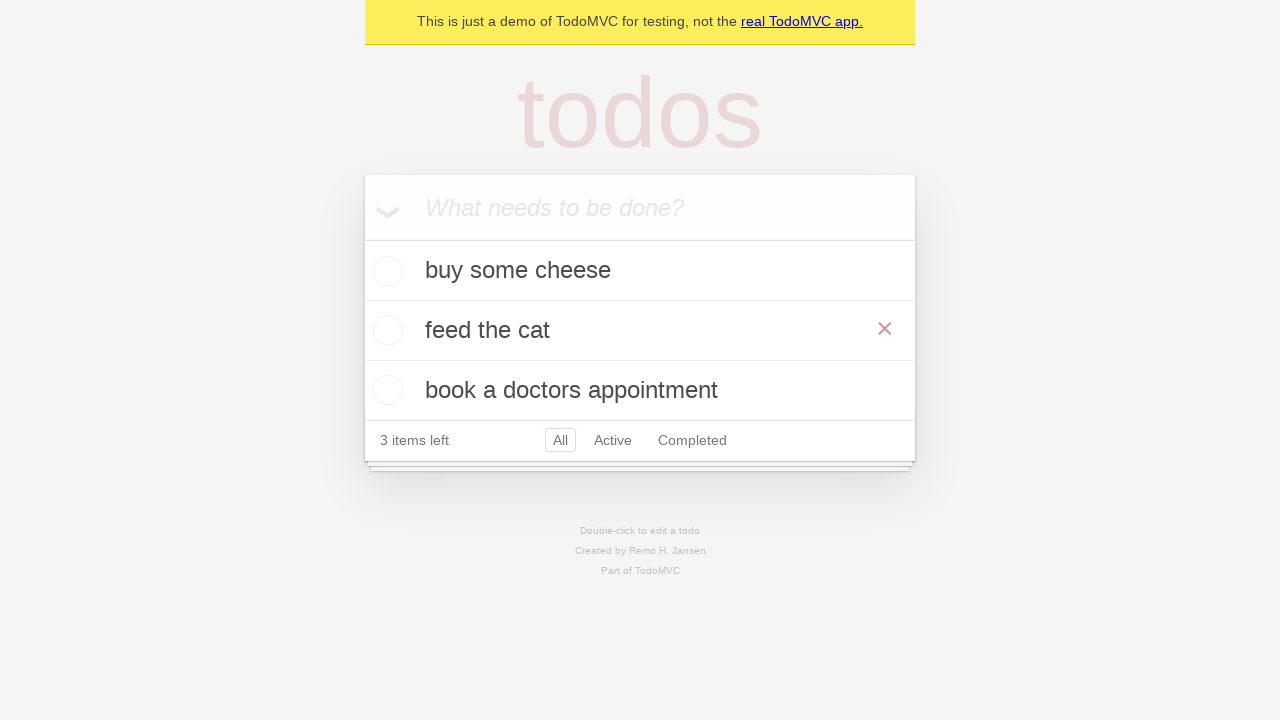

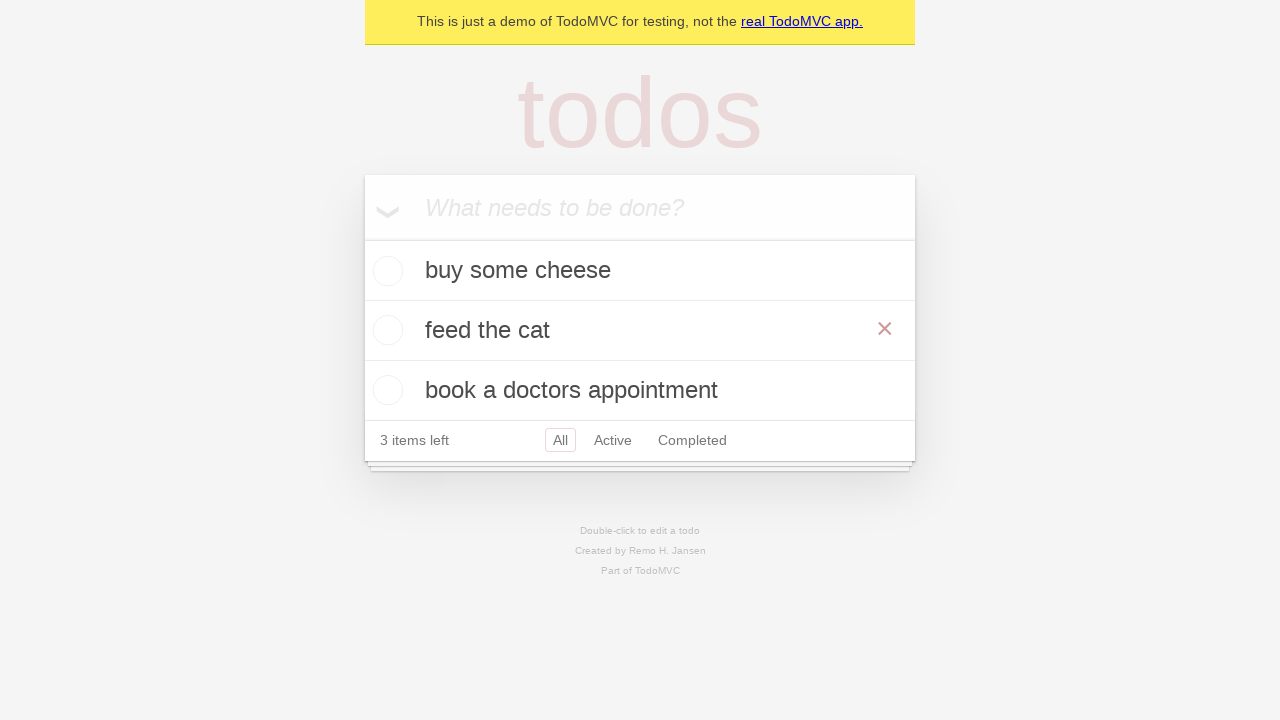